Tests filling all checkout form fields and verifying no error messages appear

Starting URL: https://webshop-agil-testautomatiserare.netlify.app/

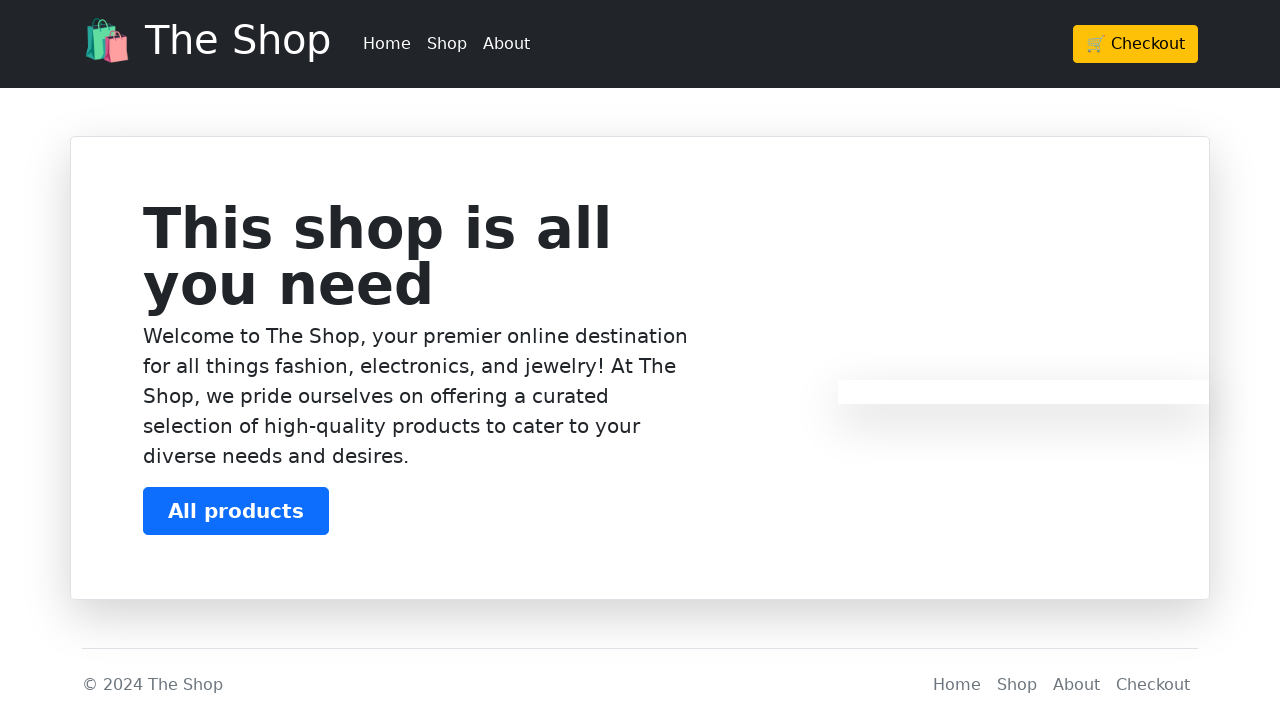

Clicked Checkout button in header at (1136, 44) on header >> a.btn
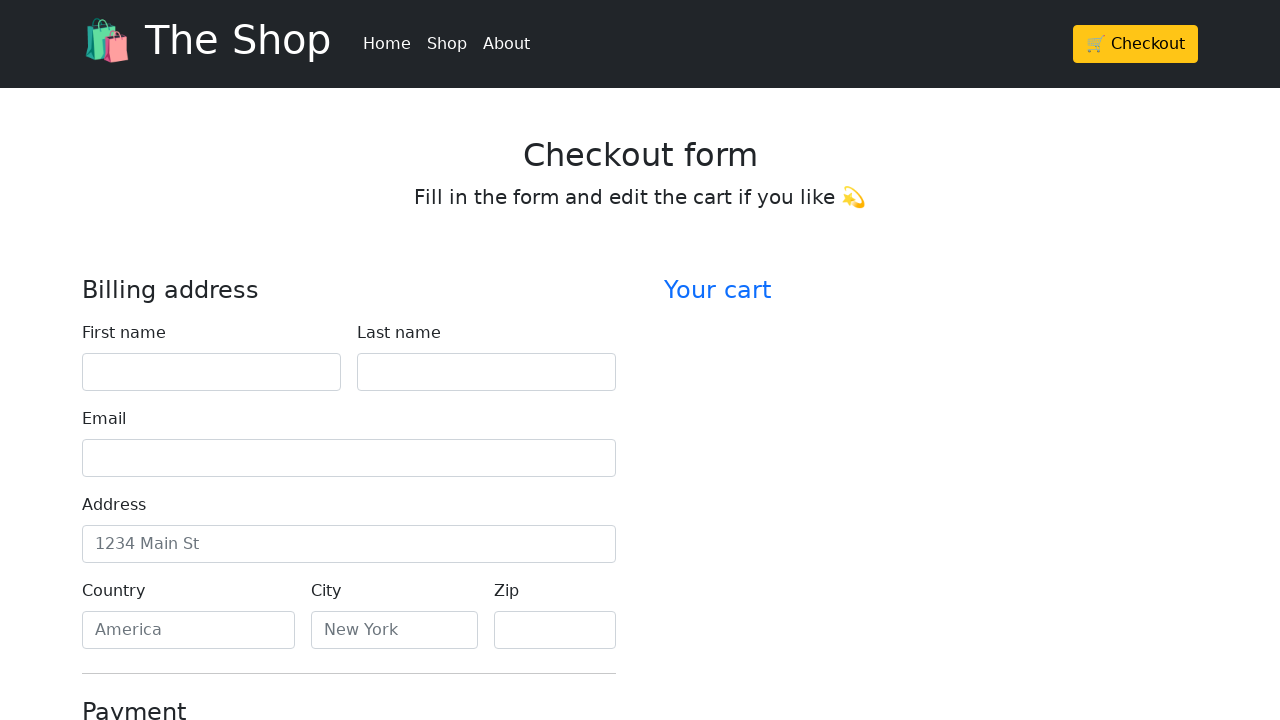

Waited 1000ms for page to load
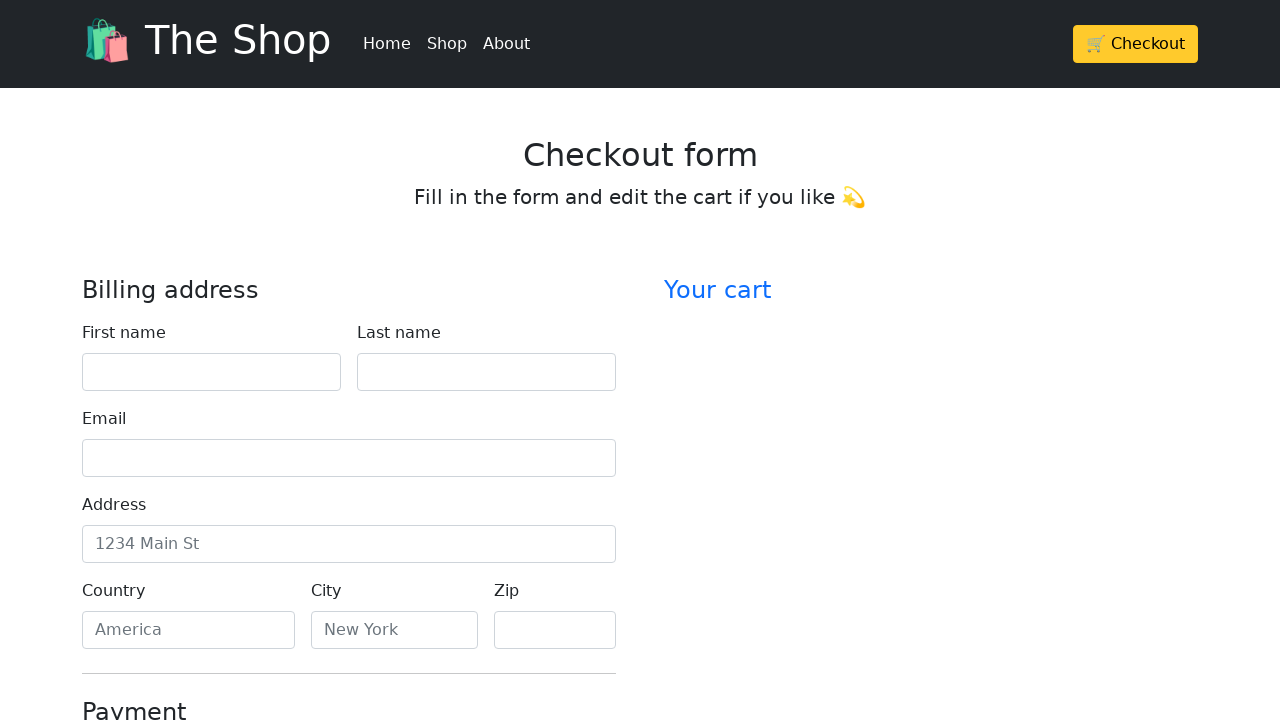

Filled firstName field with 'John' on #firstName
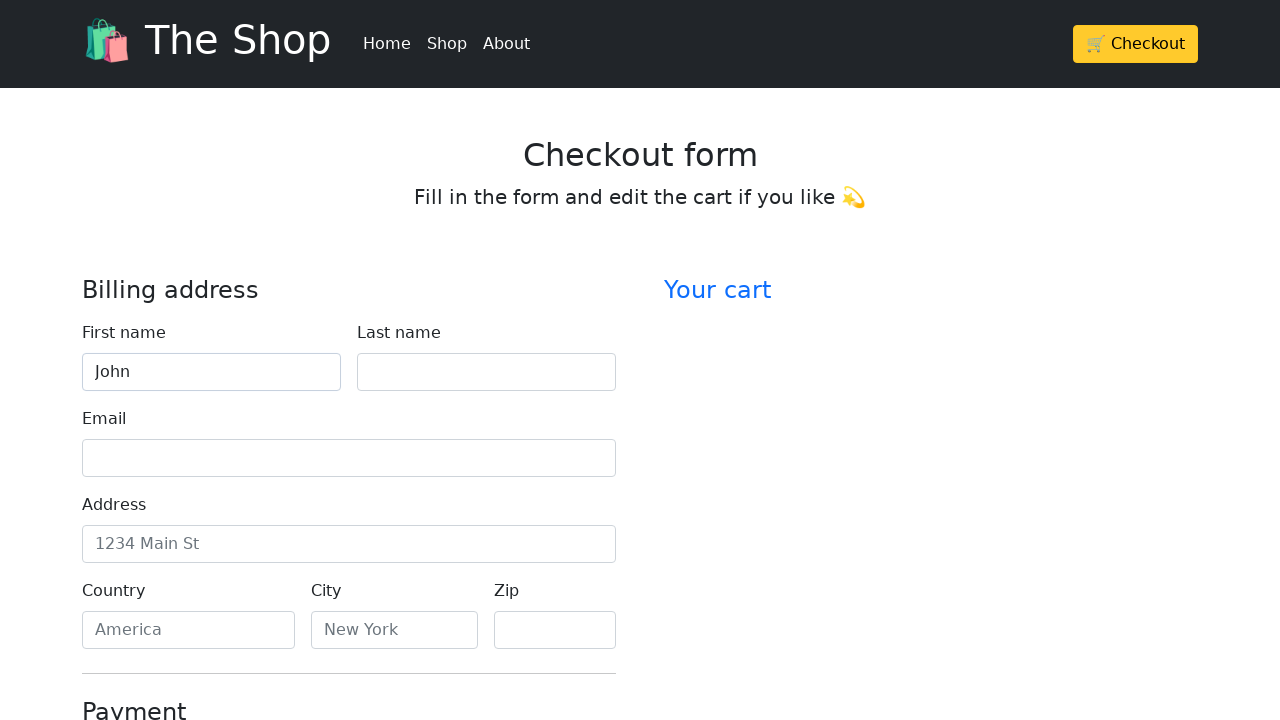

Filled lastName field with 'Doe' on #lastName
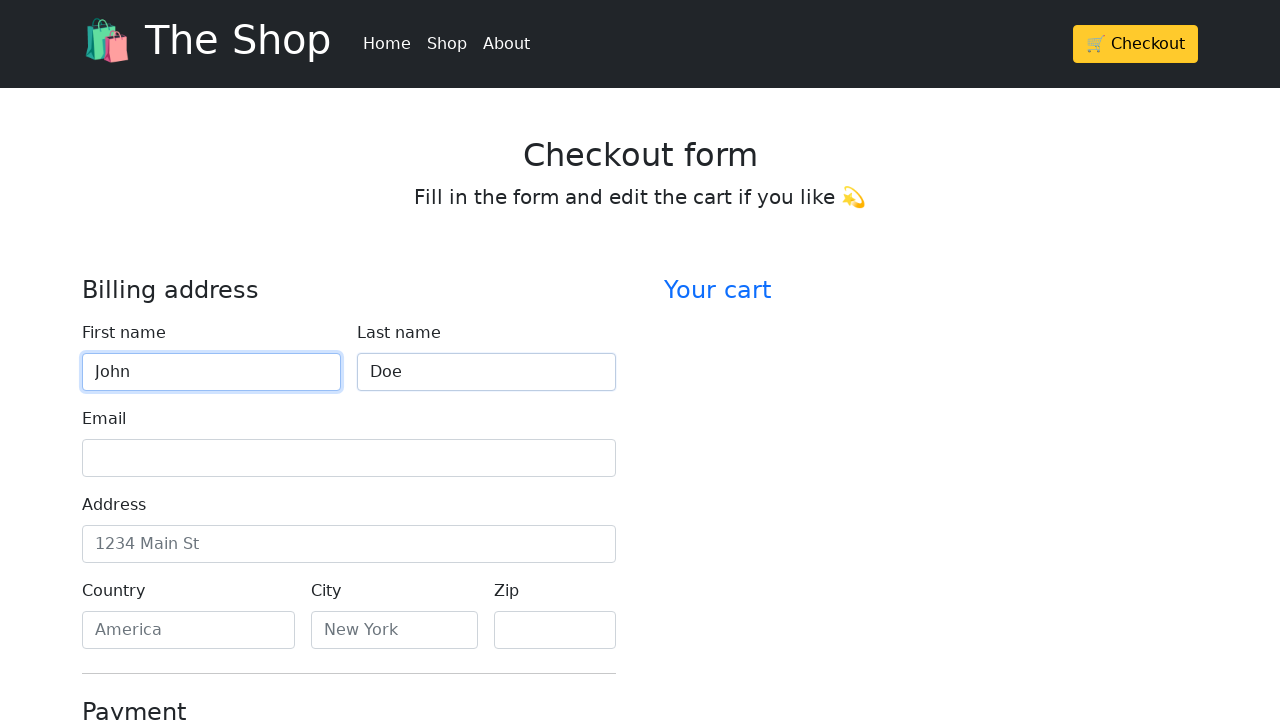

Filled email field with 'john.doe@example.com' on #email
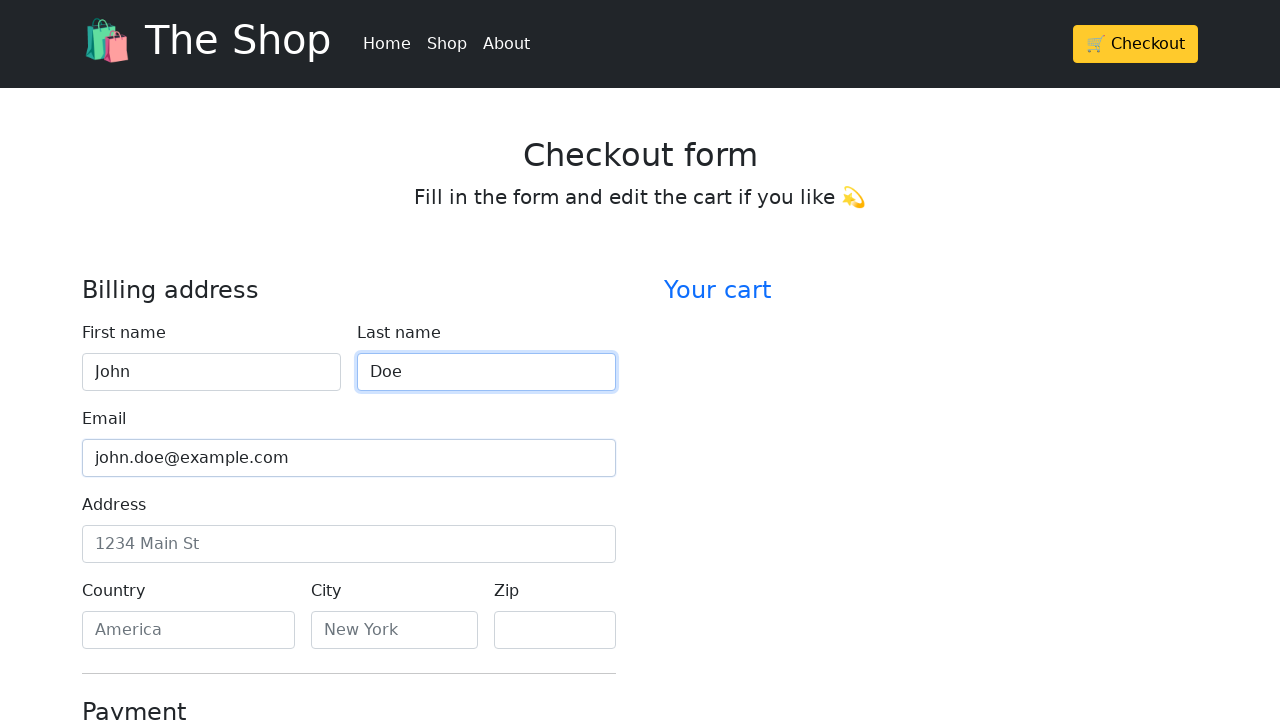

Filled address field with '123 Main Street' on #address
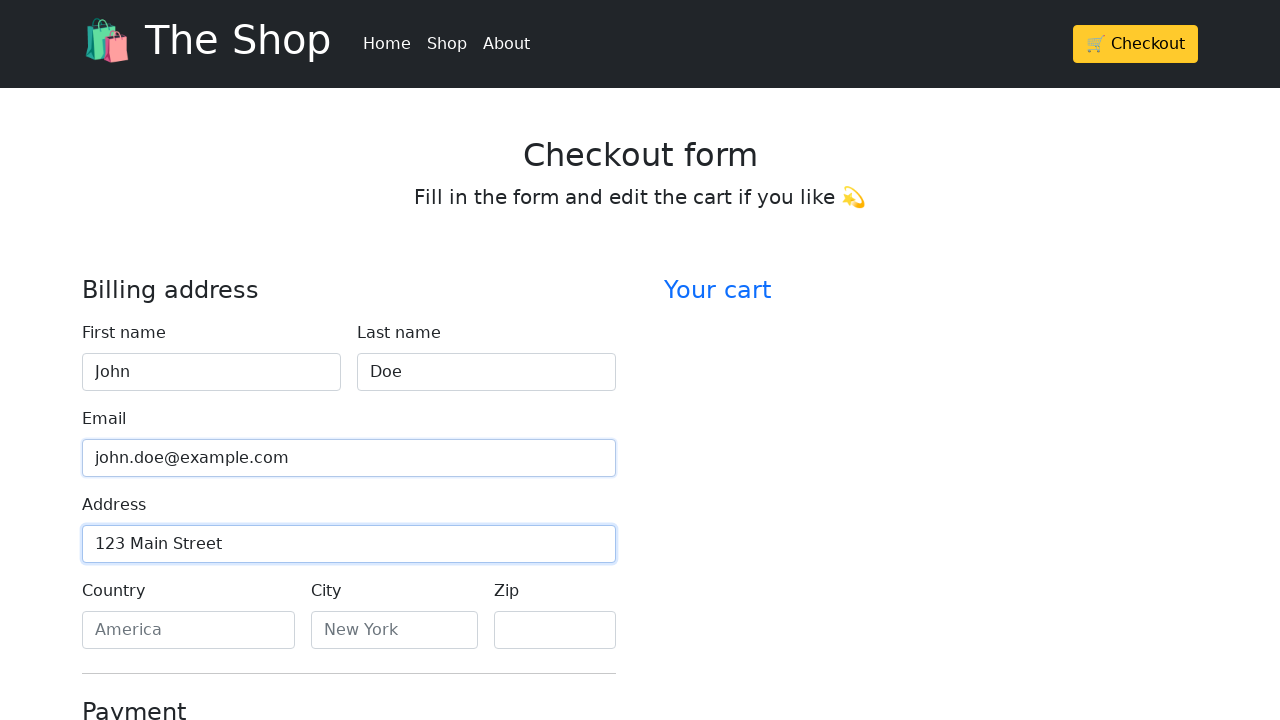

Filled country field with 'Sweden' on #country
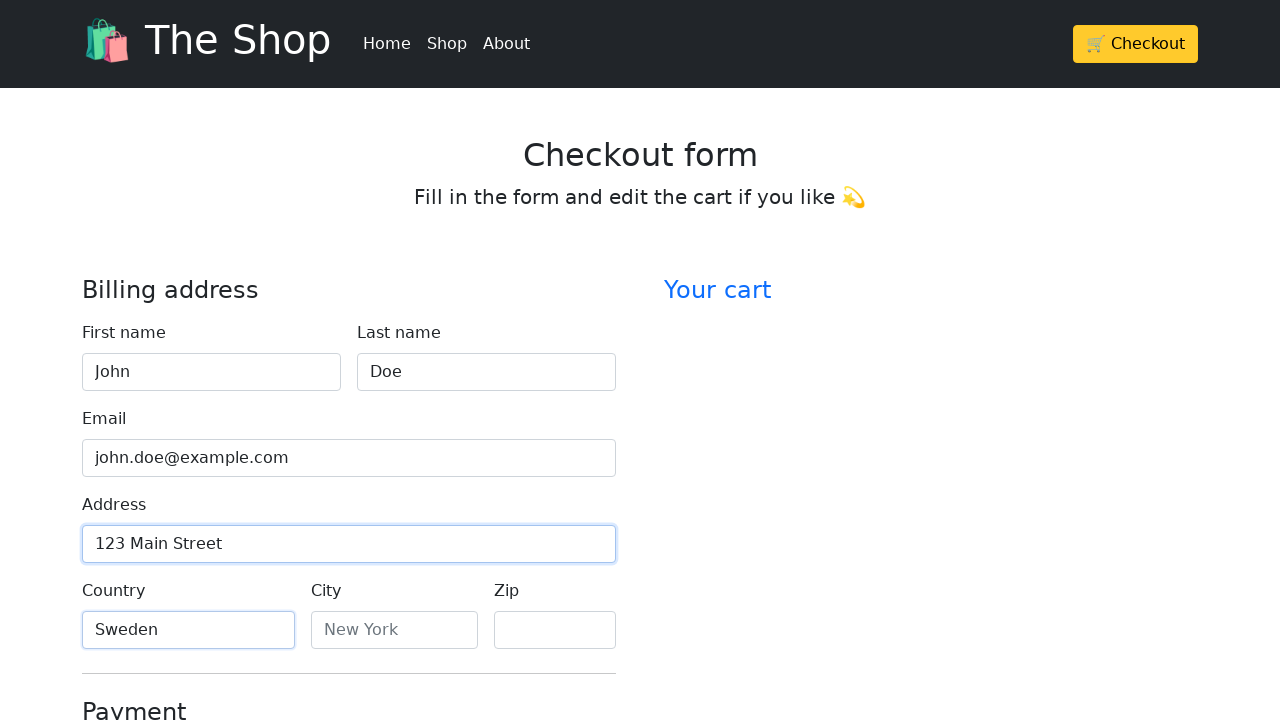

Filled city field with 'Stockholm' on #city
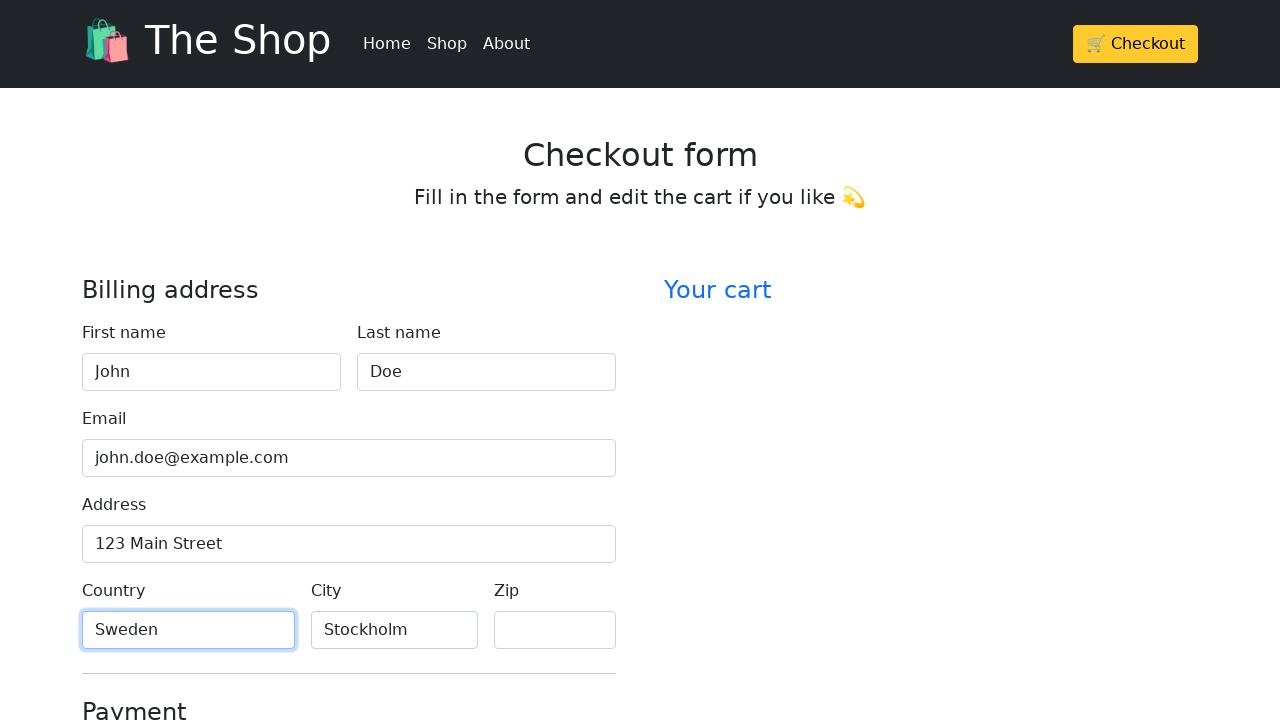

Filled zip field with '12345' on #zip
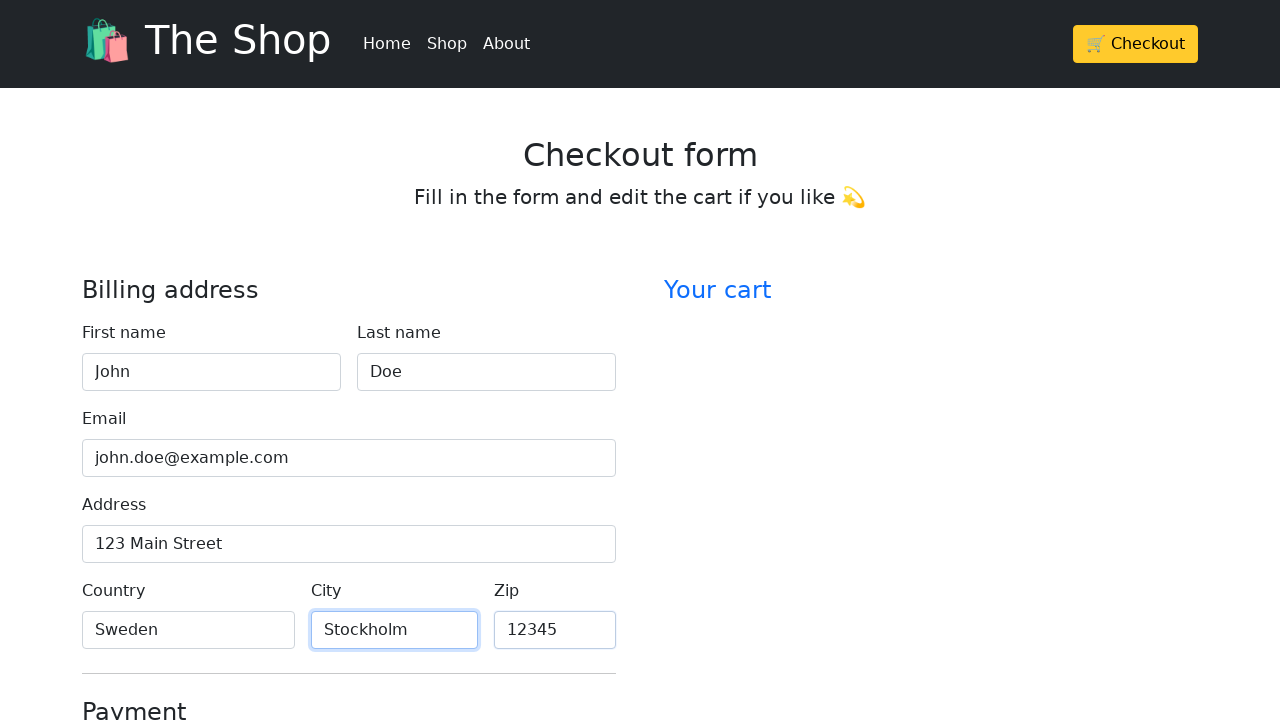

Filled credit card name field with 'John Doe' on #cc-name
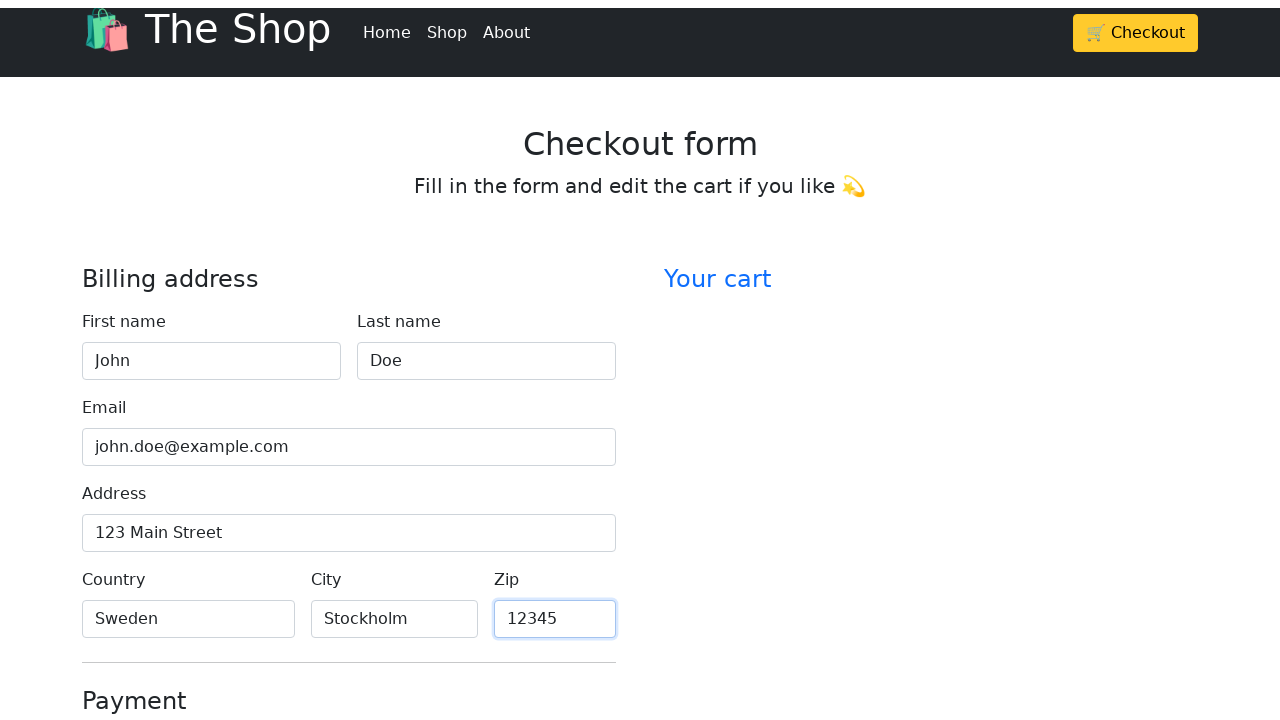

Filled credit card number field with '4111111111111111' on #cc-number
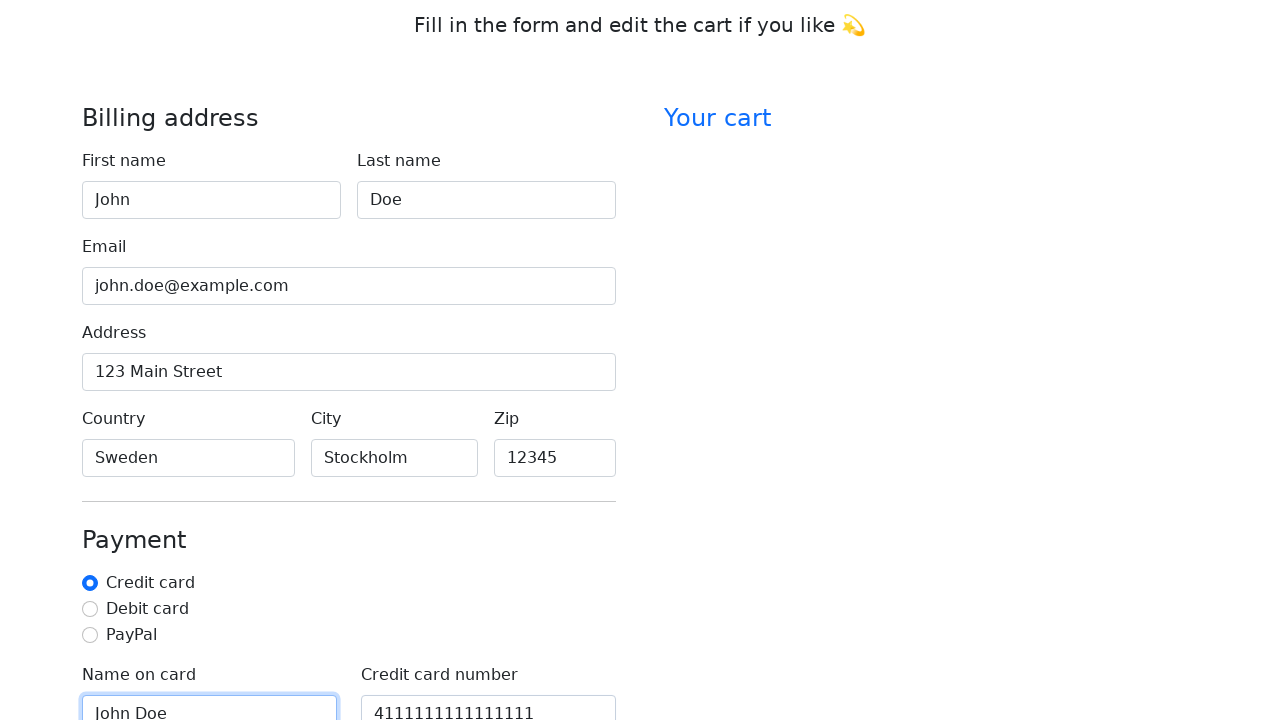

Filled credit card expiration field with '12/25' on #cc-expiration
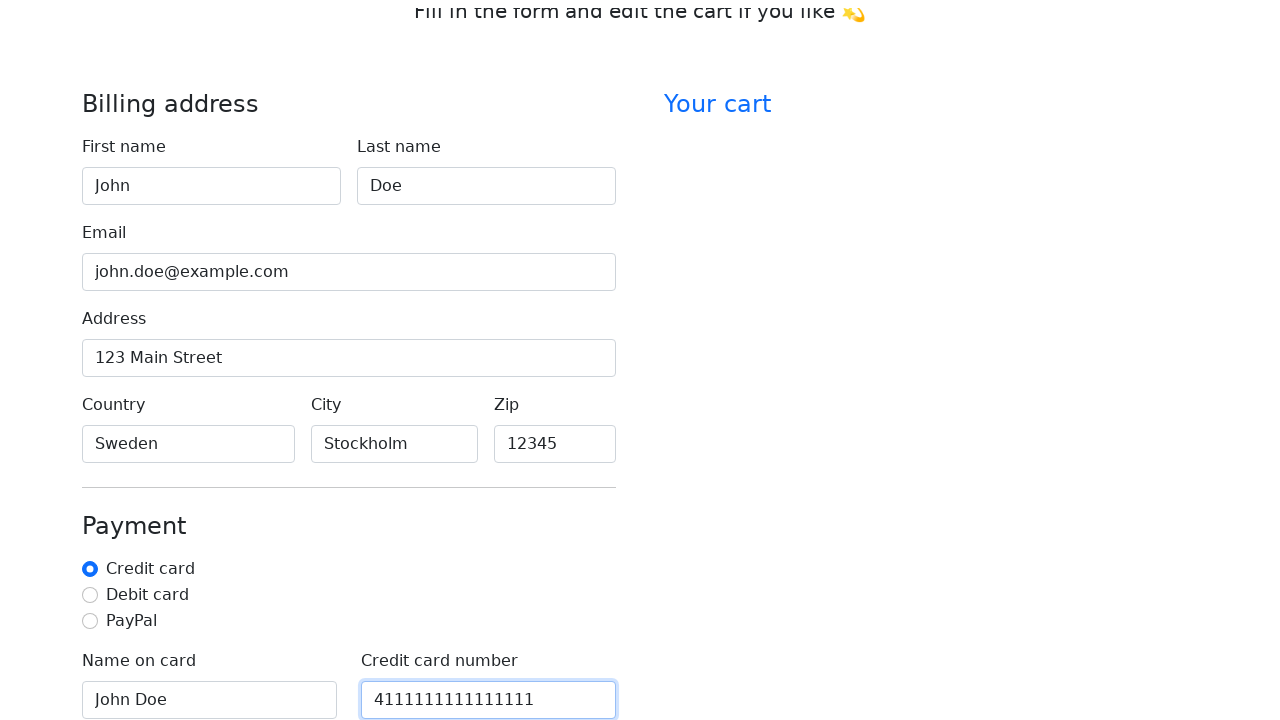

Filled credit card CVV field with '123' on #cc-cvv
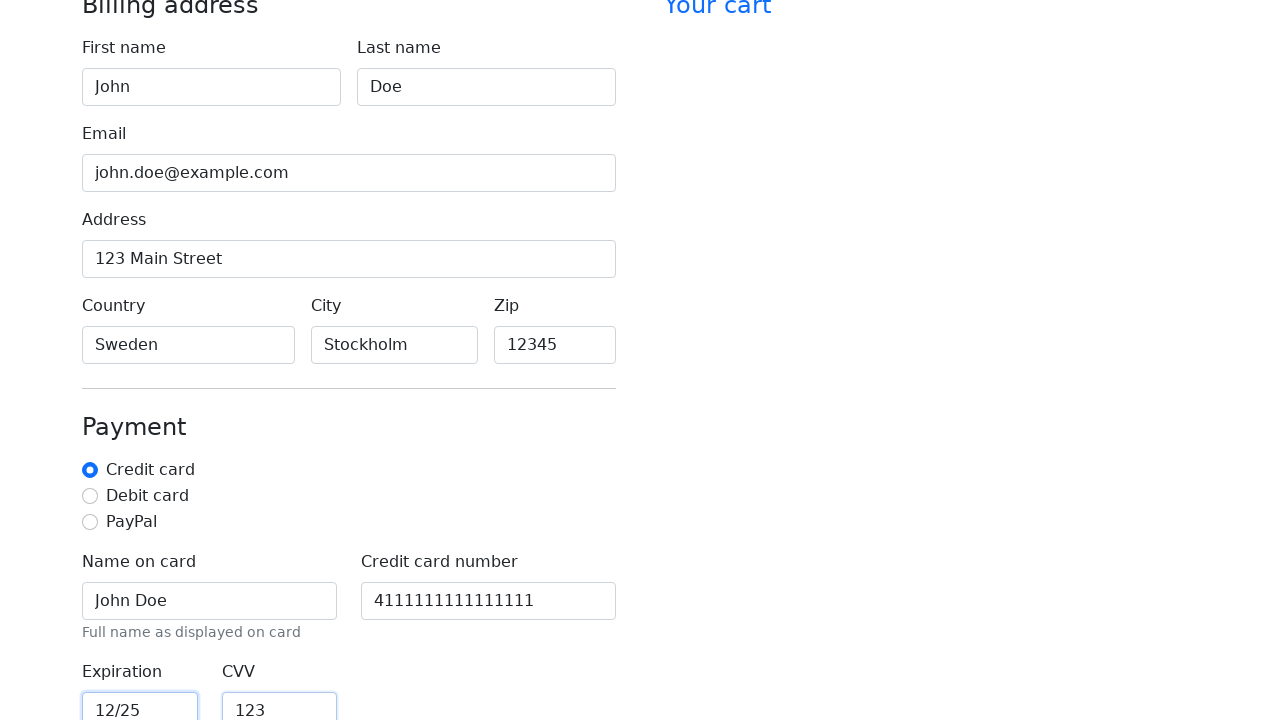

Located form submit button
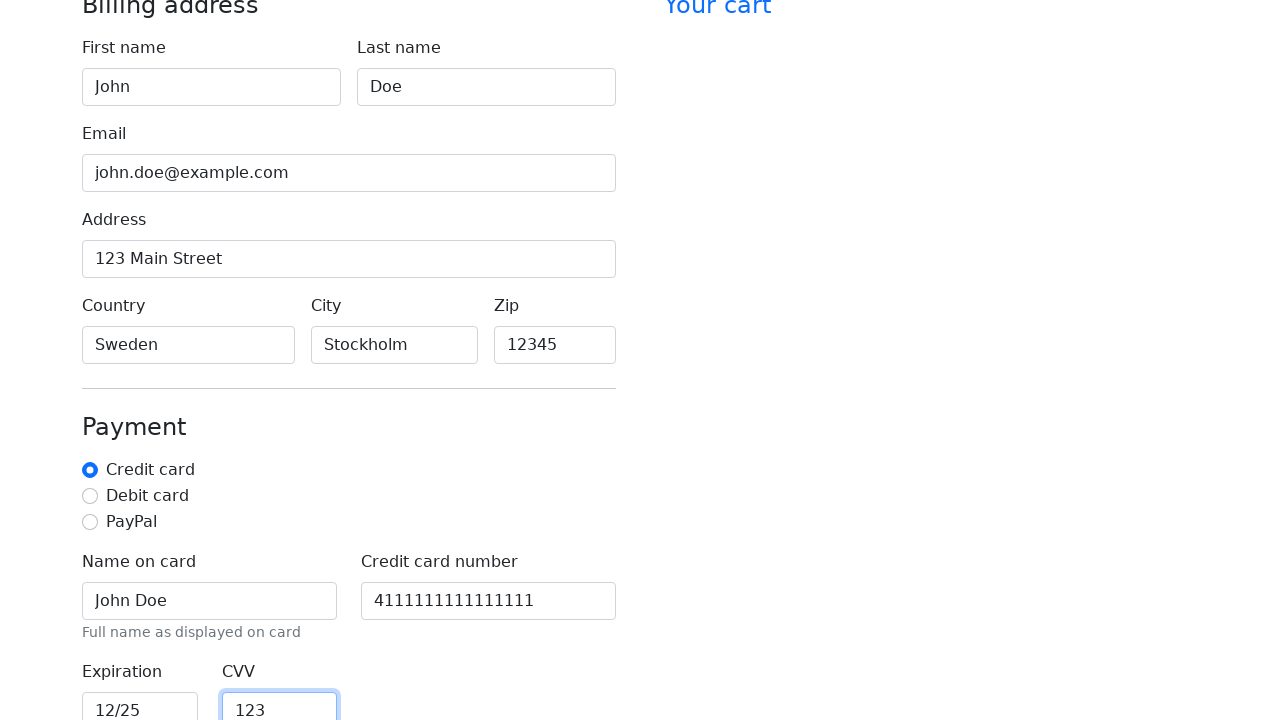

Scrolled Continue button into view
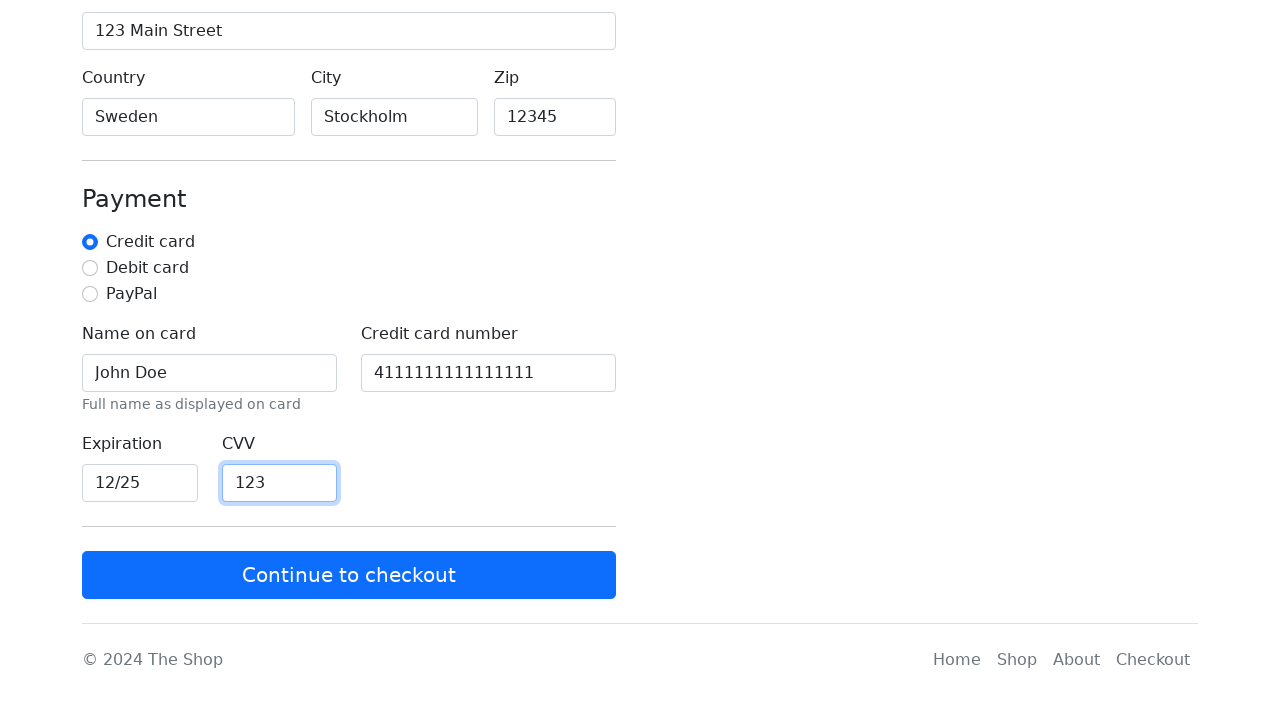

Waited 2000ms before clicking submit button
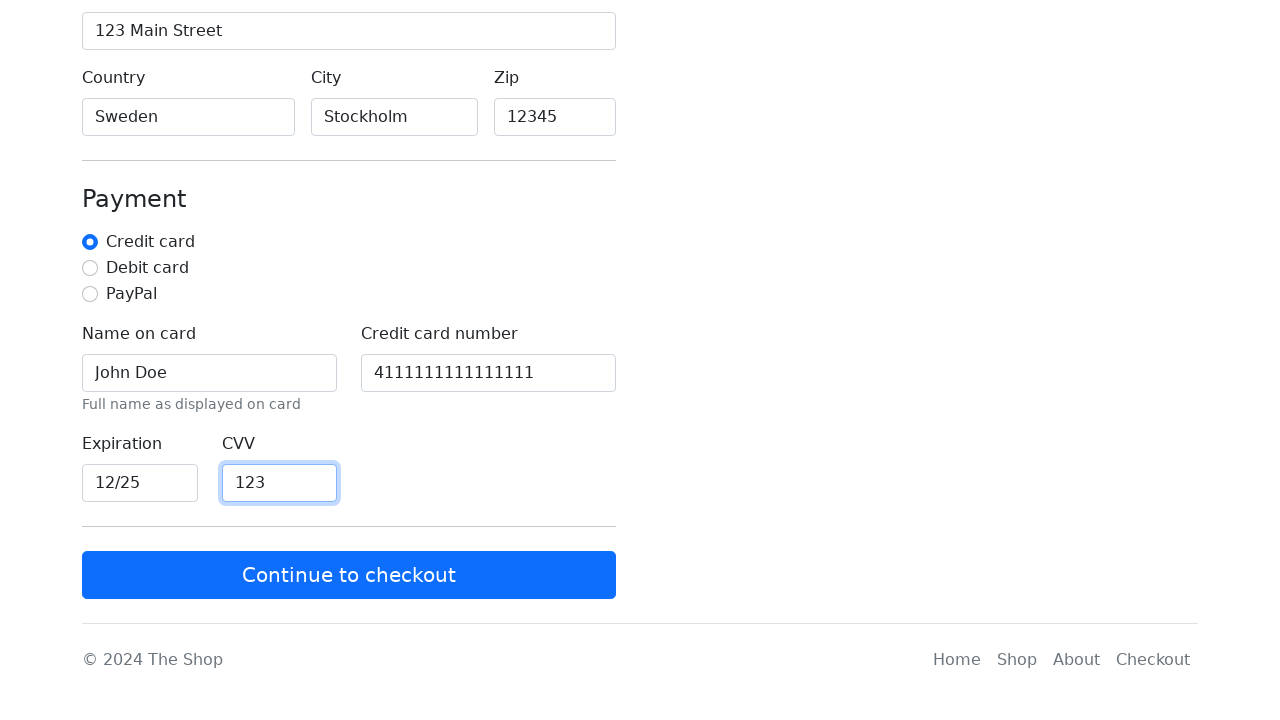

Clicked Continue to checkout button at (349, 575) on form button
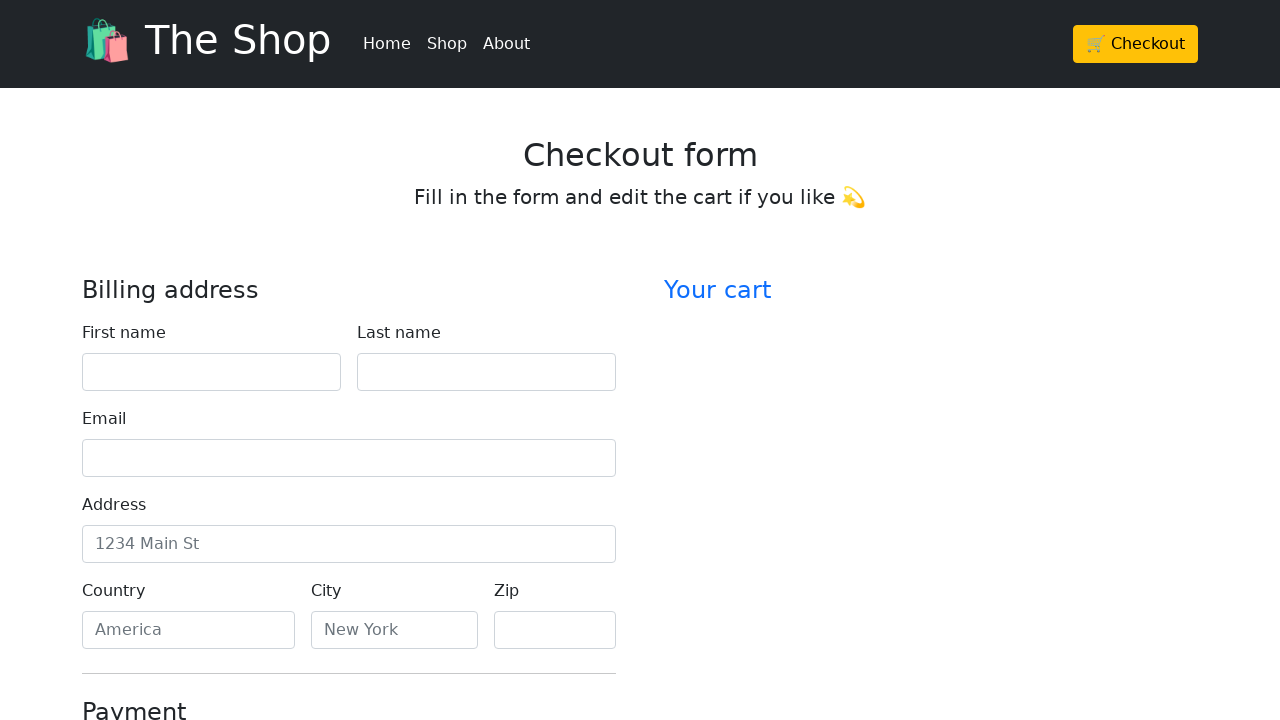

Checked if error messages are visible
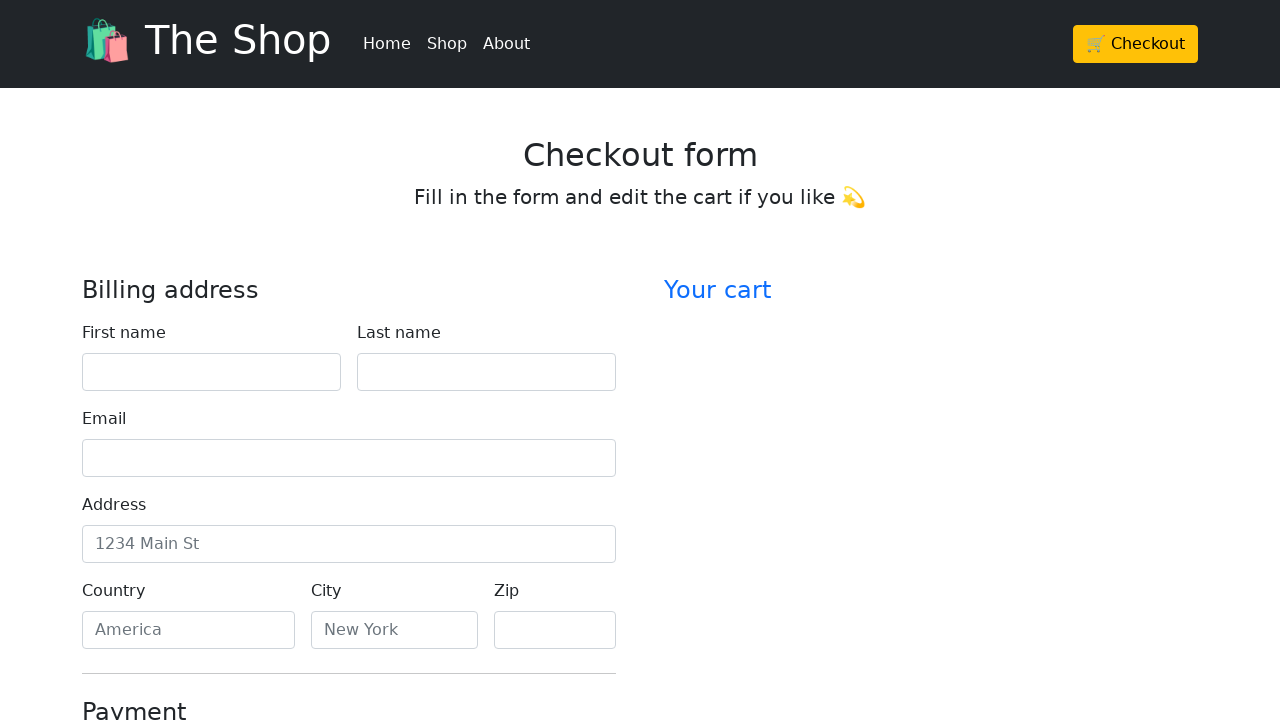

Asserted that no error messages are displayed - test passed
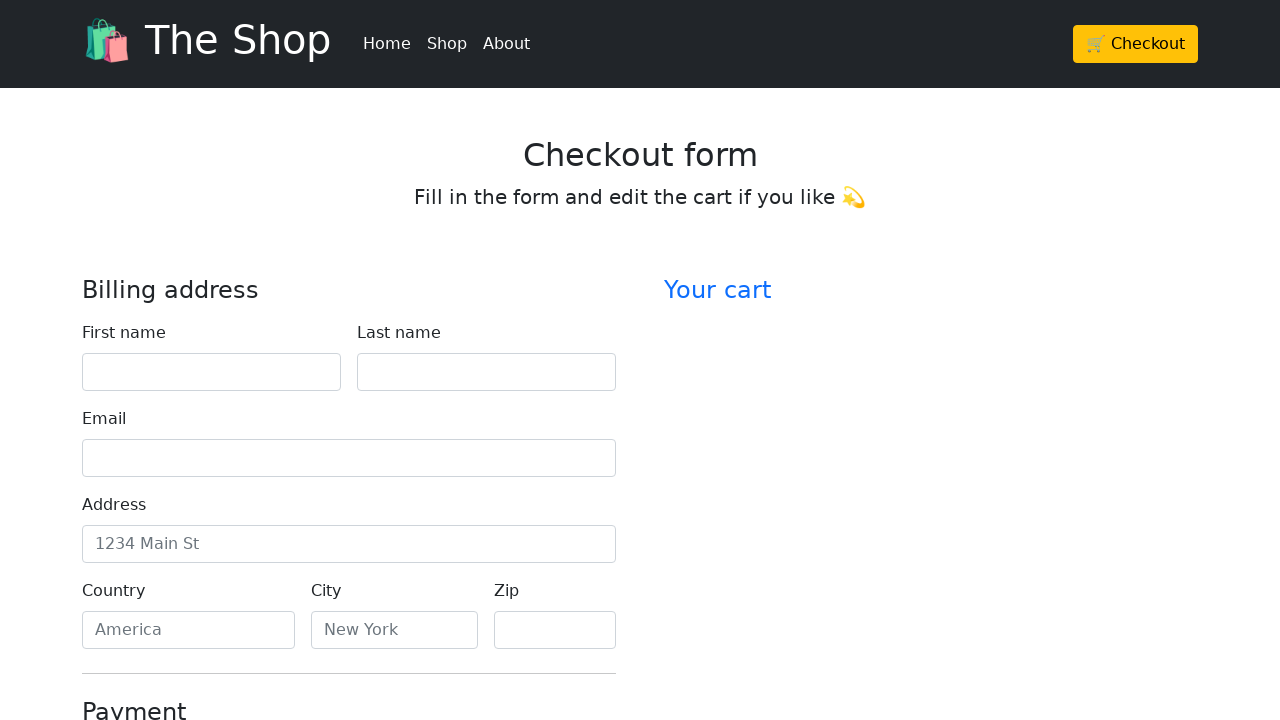

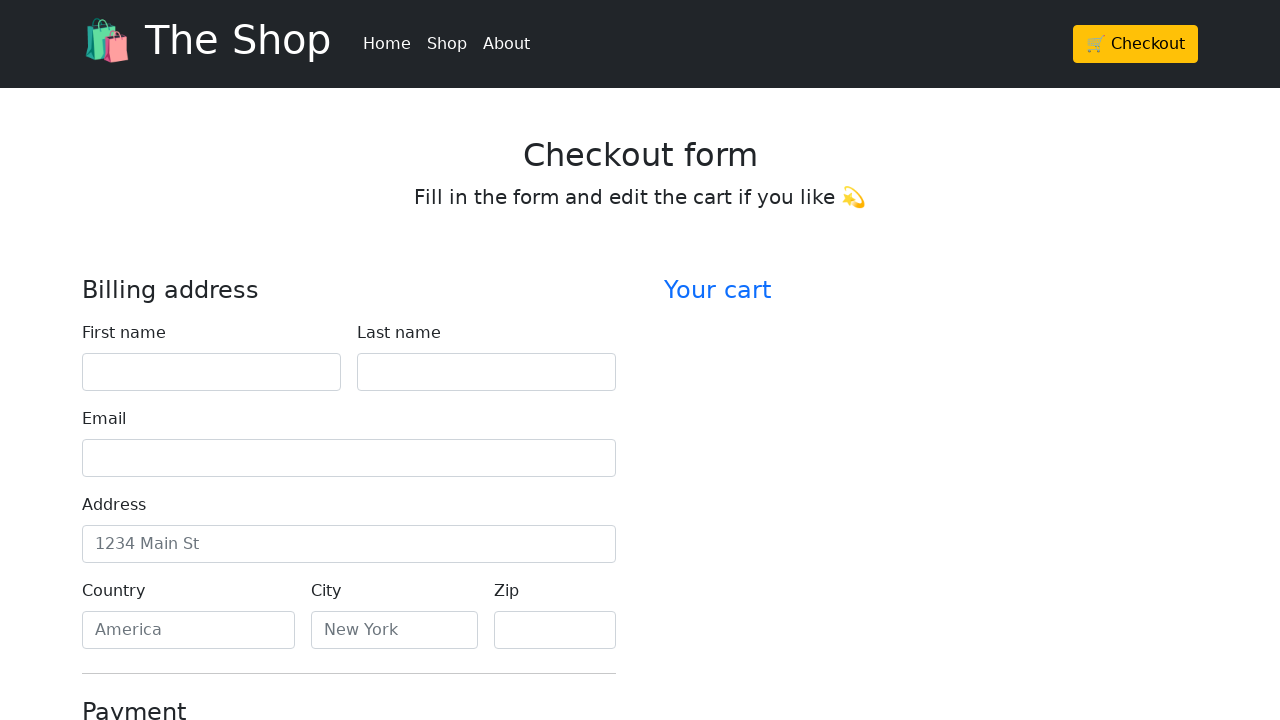